Navigates to Fabindia website and clicks on the Fabfamily link

Starting URL: https://www.fabindia.com

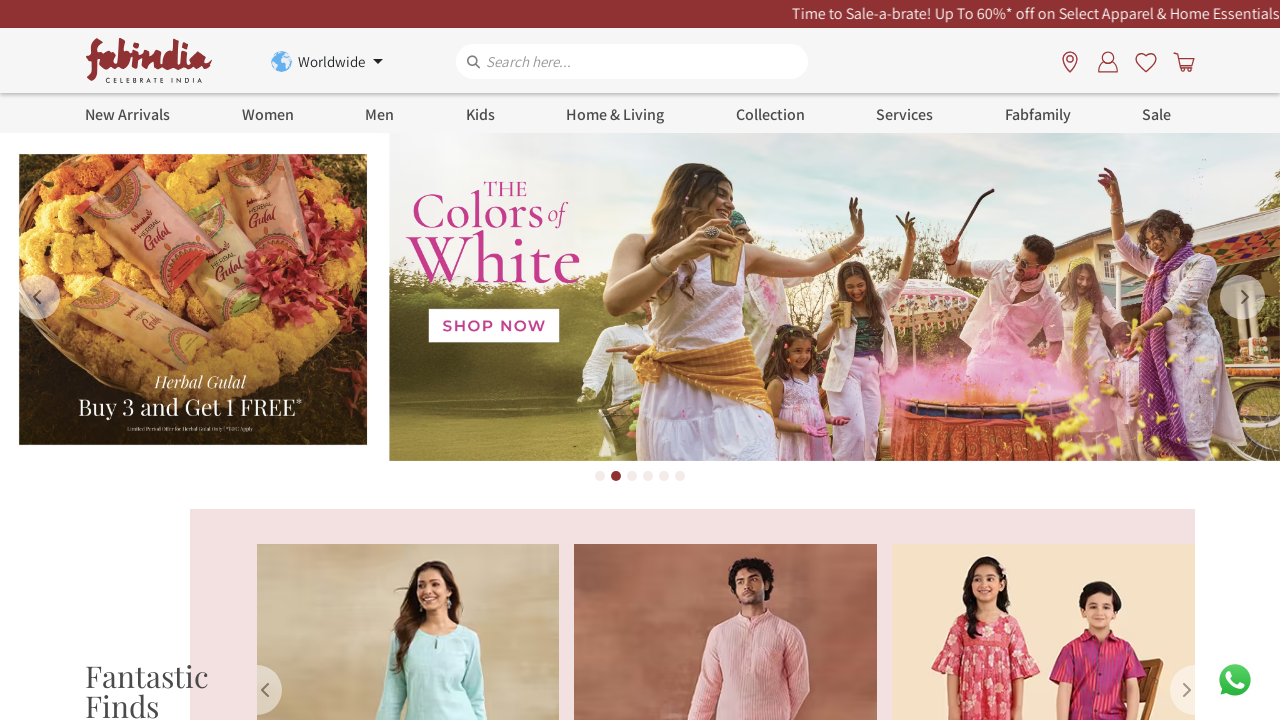

Navigated to Fabindia website
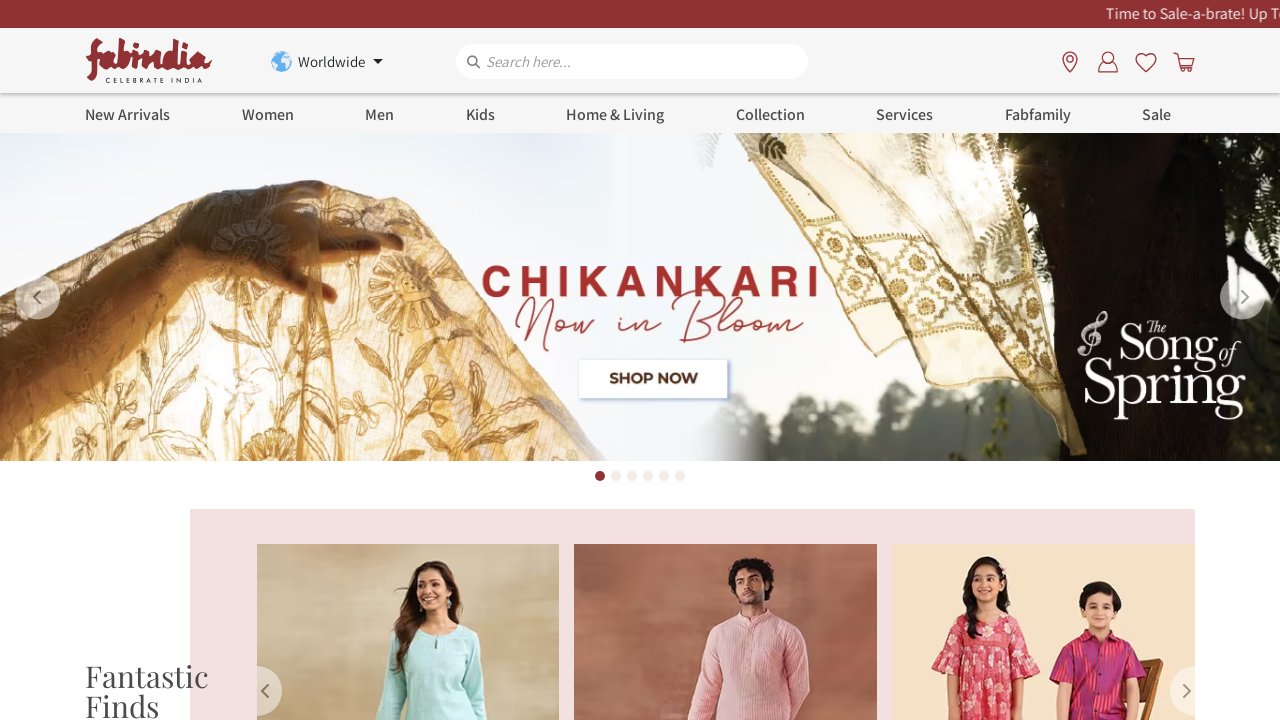

Clicked on the Fabfamily link at (1038, 114) on xpath=//a//p[text()='Fabfamily']
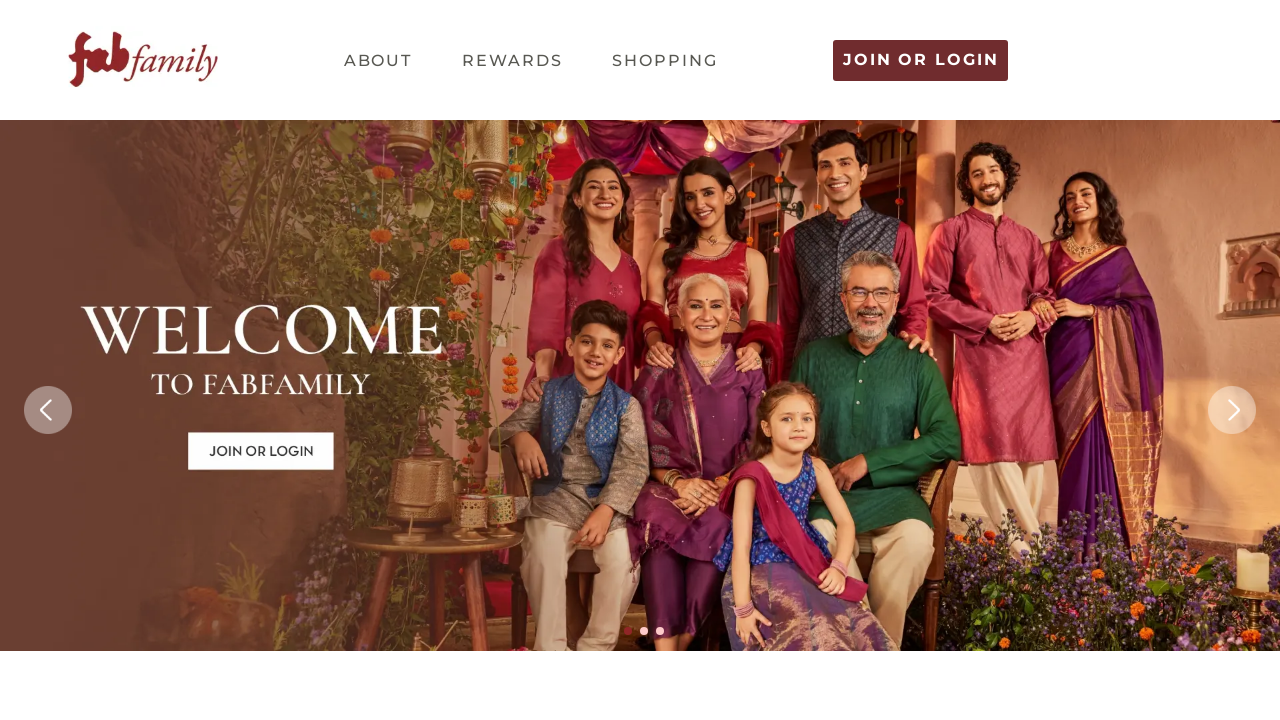

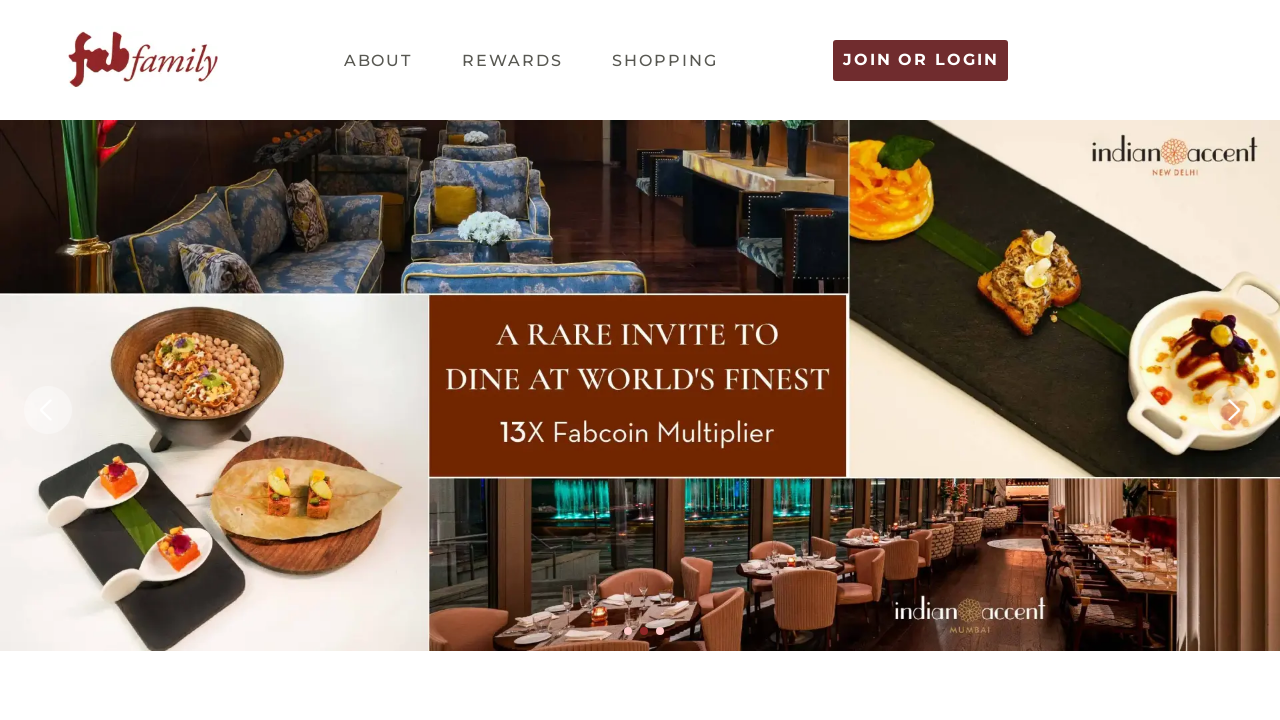